Tests radio button selection and checkbox interactions, including selecting all checkboxes and then deselecting a specific one

Starting URL: https://rahulshettyacademy.com/AutomationPractice

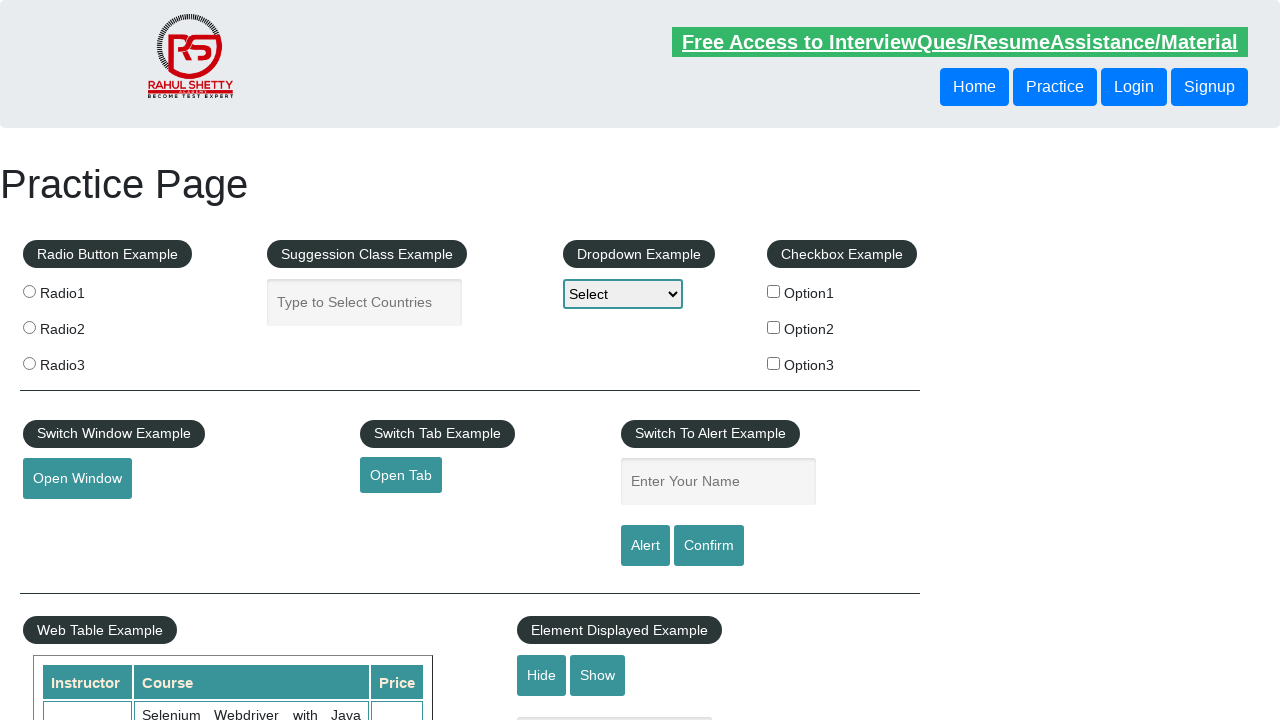

Navigated to AutomationPractice page
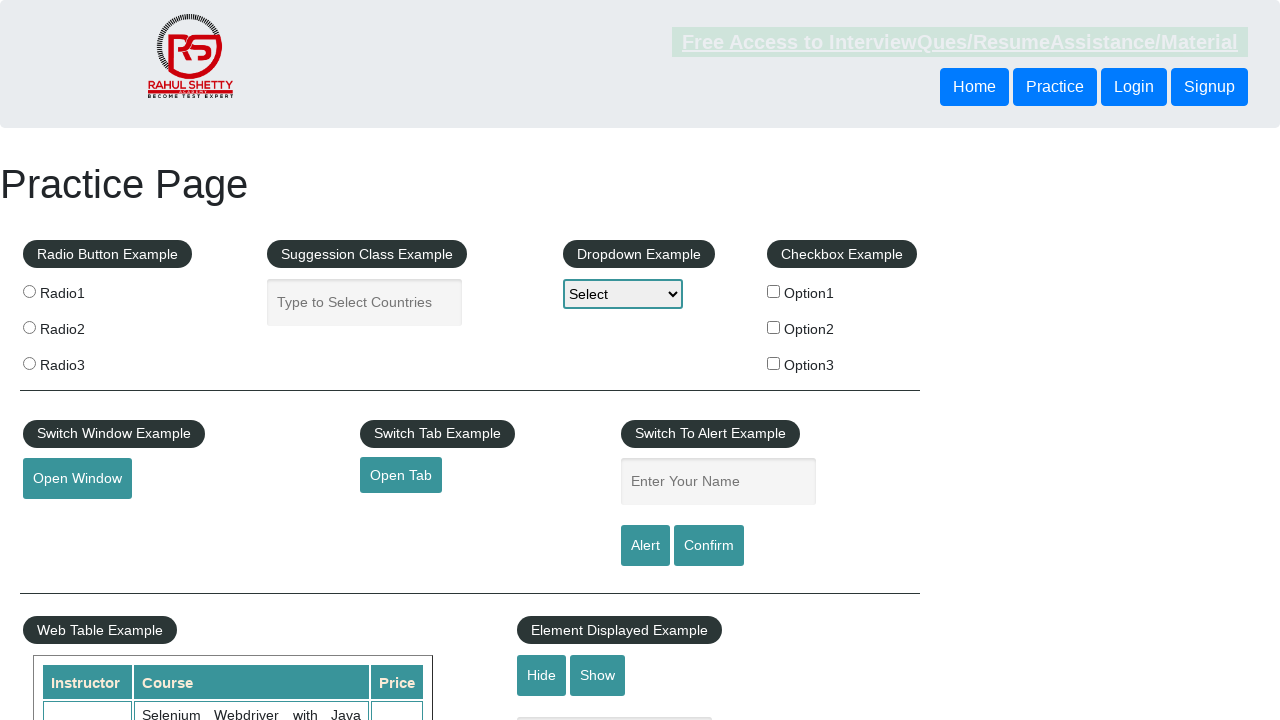

Selected the third radio button at (29, 363) on input[name='radioButton'] >> nth=2
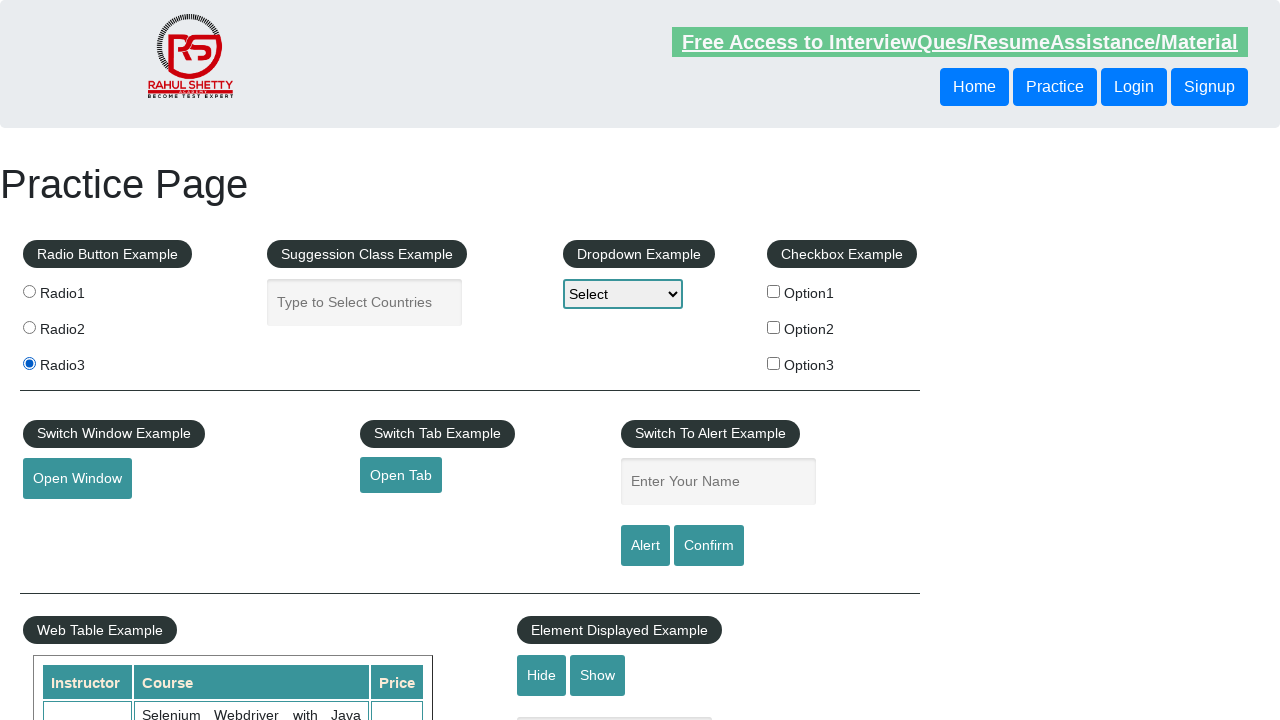

Retrieved all 3 checkboxes
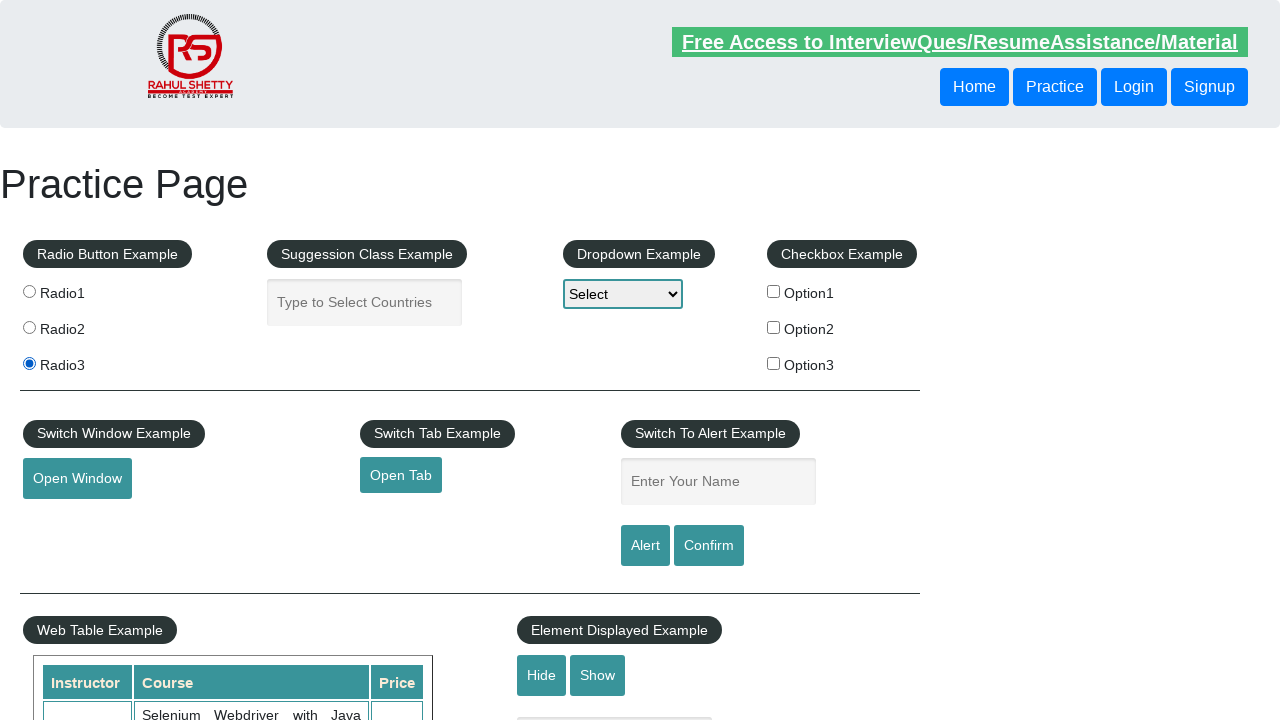

Selected checkbox 1 of 3 at (774, 291) on xpath=//input[@type='checkbox'] >> nth=0
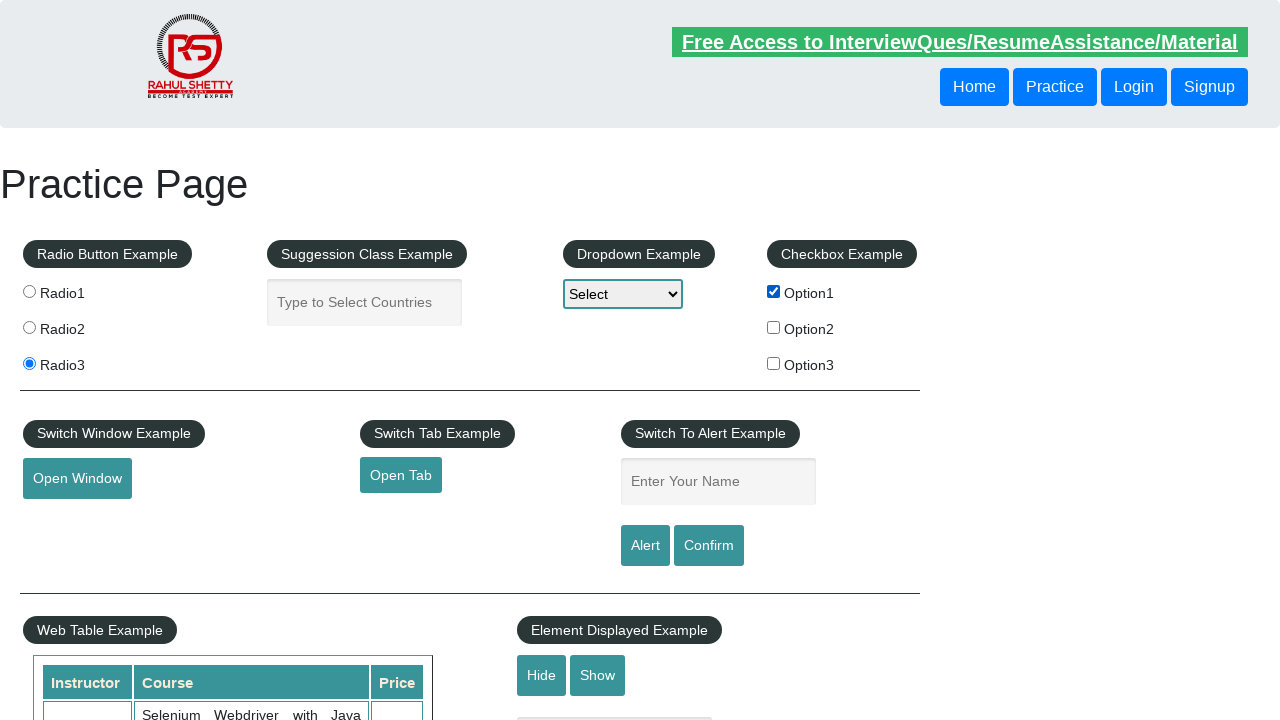

Selected checkbox 2 of 3 at (774, 327) on xpath=//input[@type='checkbox'] >> nth=1
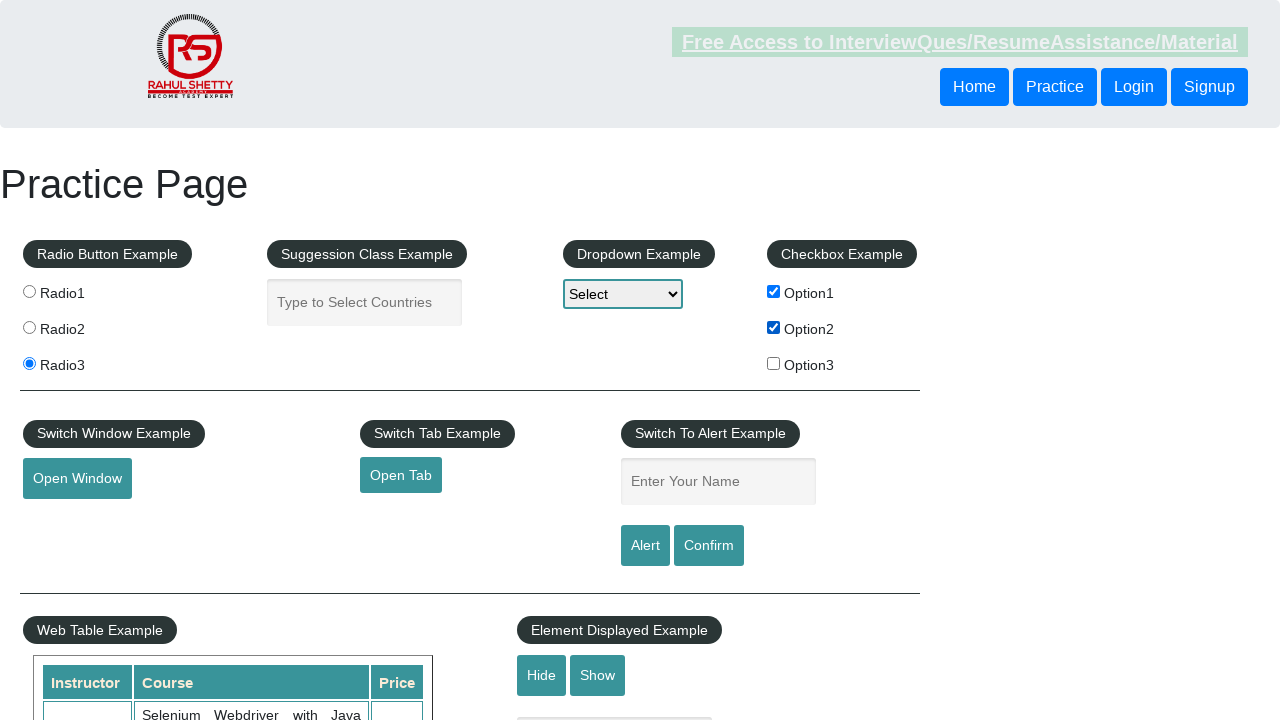

Selected checkbox 3 of 3 at (774, 363) on xpath=//input[@type='checkbox'] >> nth=2
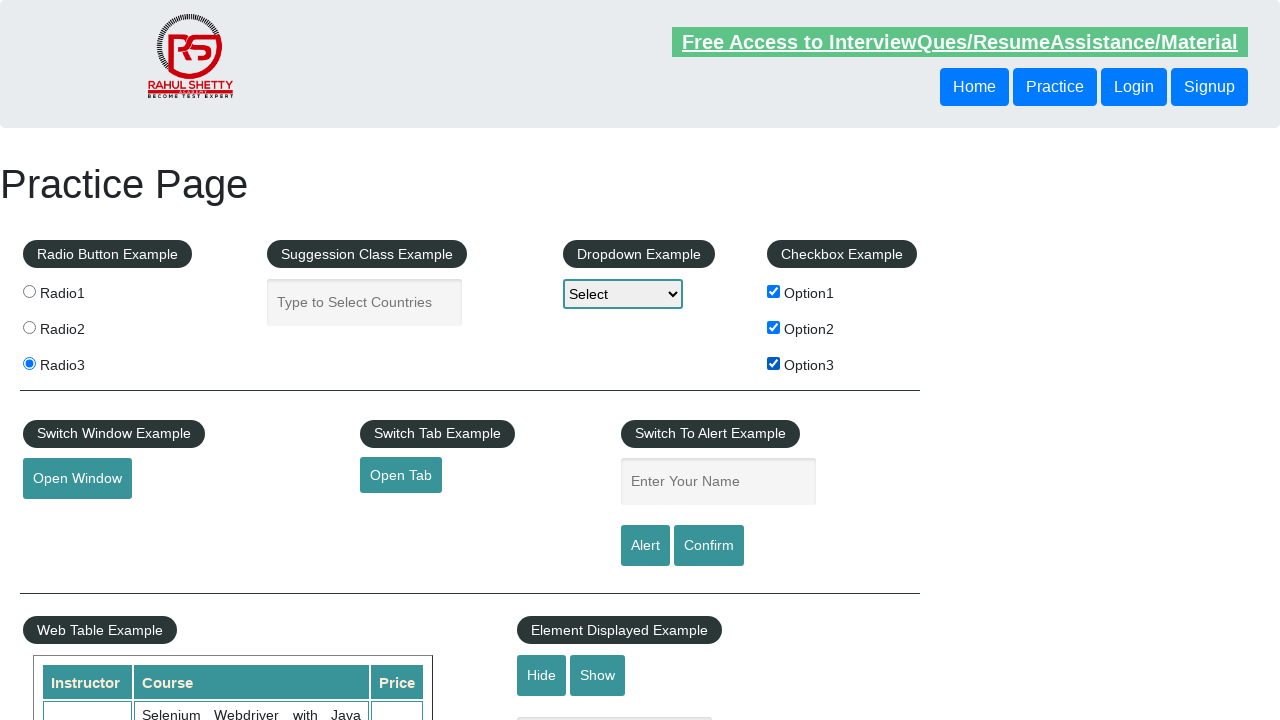

Deselected checkbox with value 'option2' at (774, 327) on xpath=//input[@type='checkbox'] >> nth=1
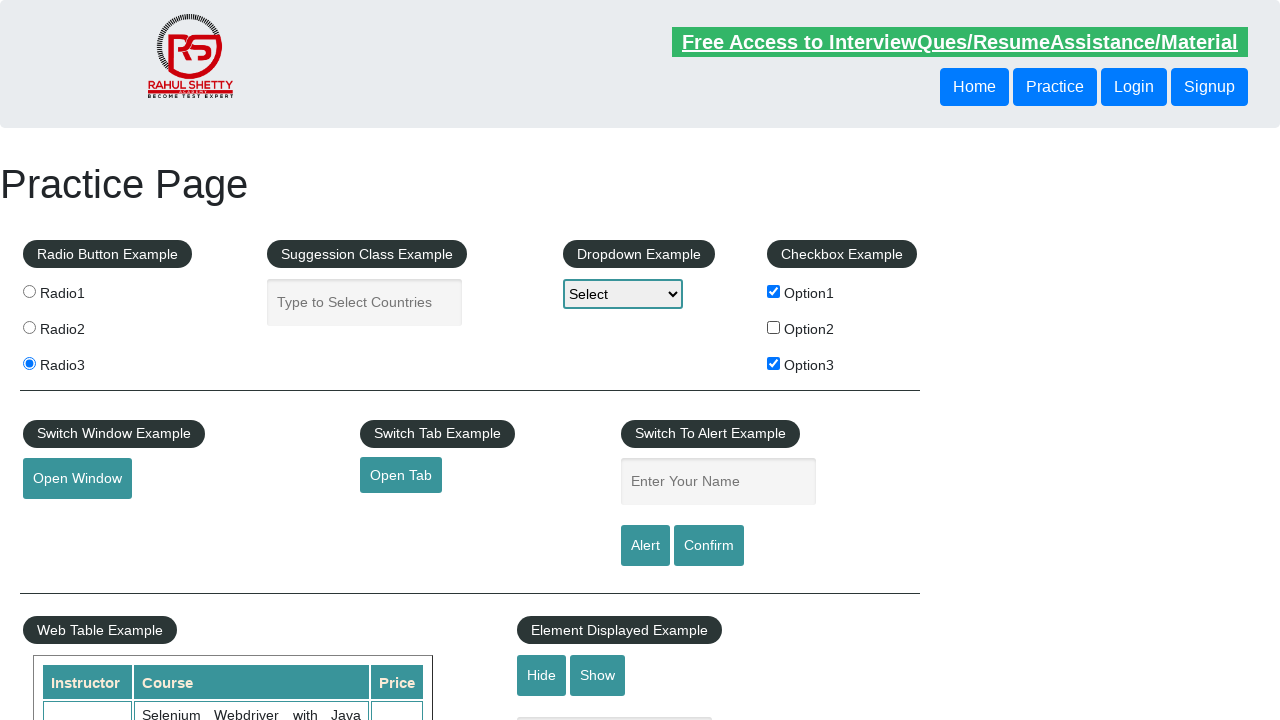

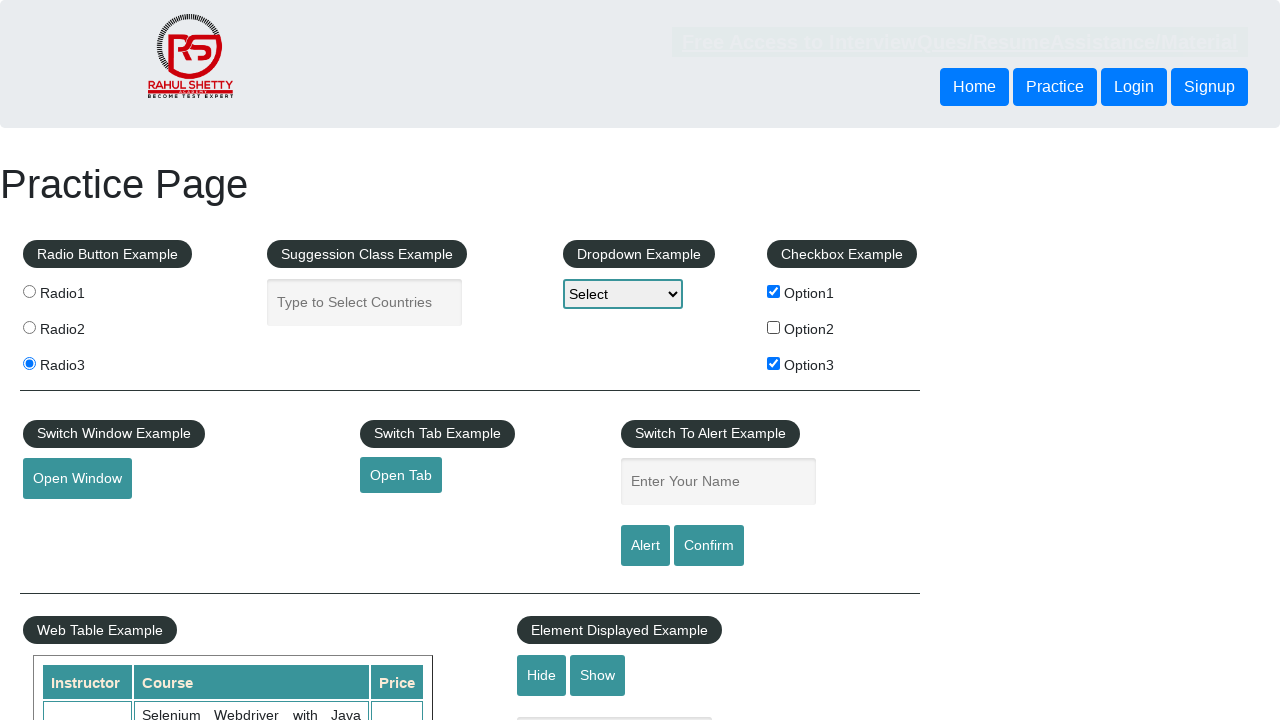